Tests a search bar functionality on a GitHub Pages site by clicking the search input and typing a character to filter results, then waits for table rows to appear.

Starting URL: https://josanescod.github.io/search-bar-uoc/

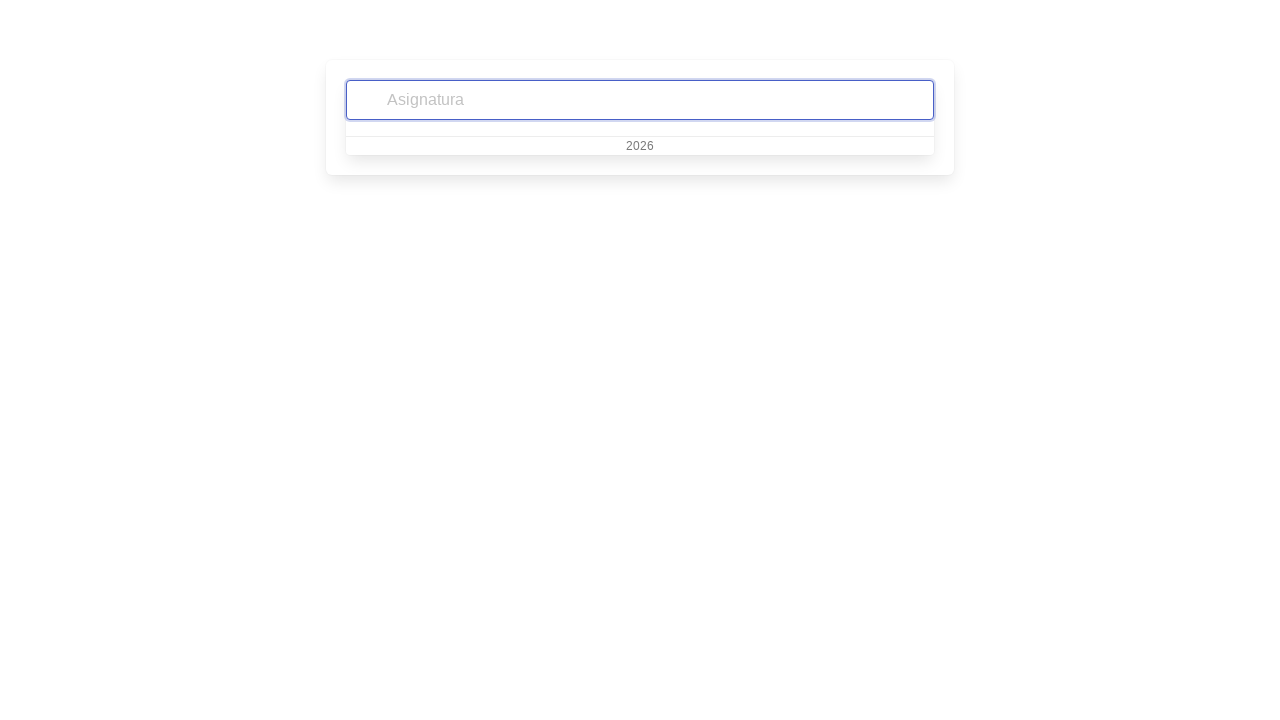

Clicked on the search input field at (640, 100) on input
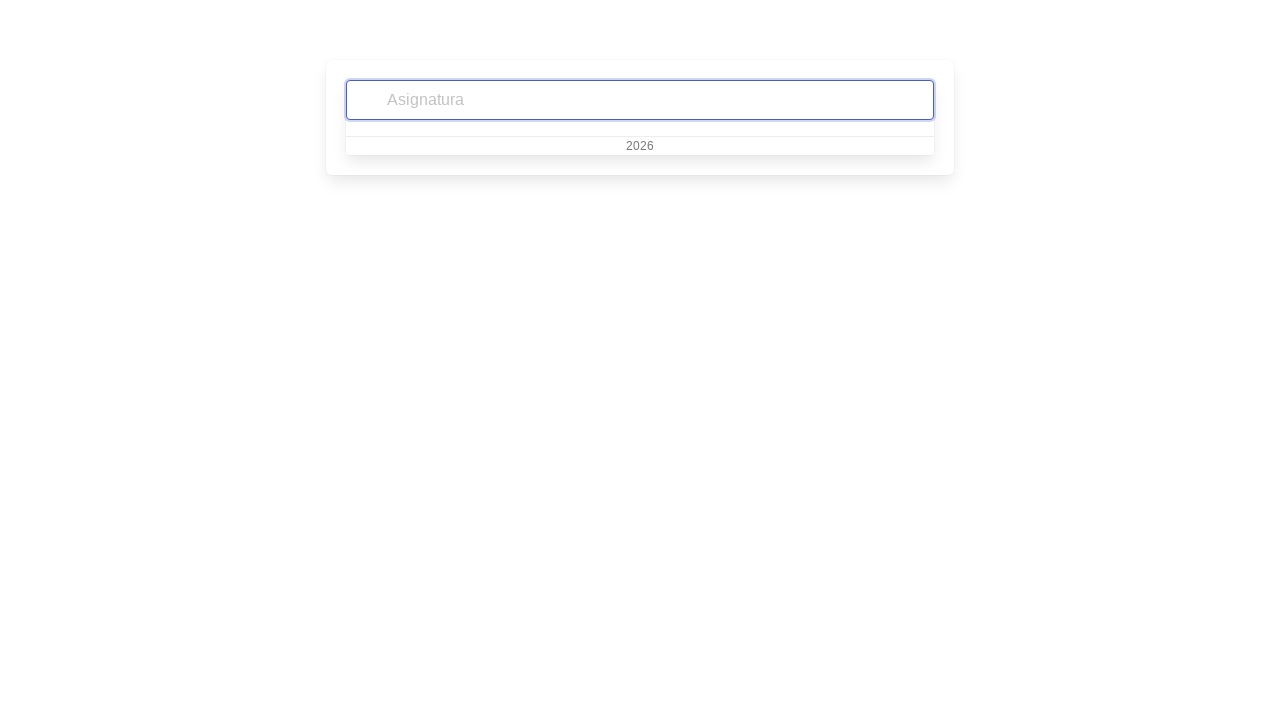

Typed 'a' character to filter search results
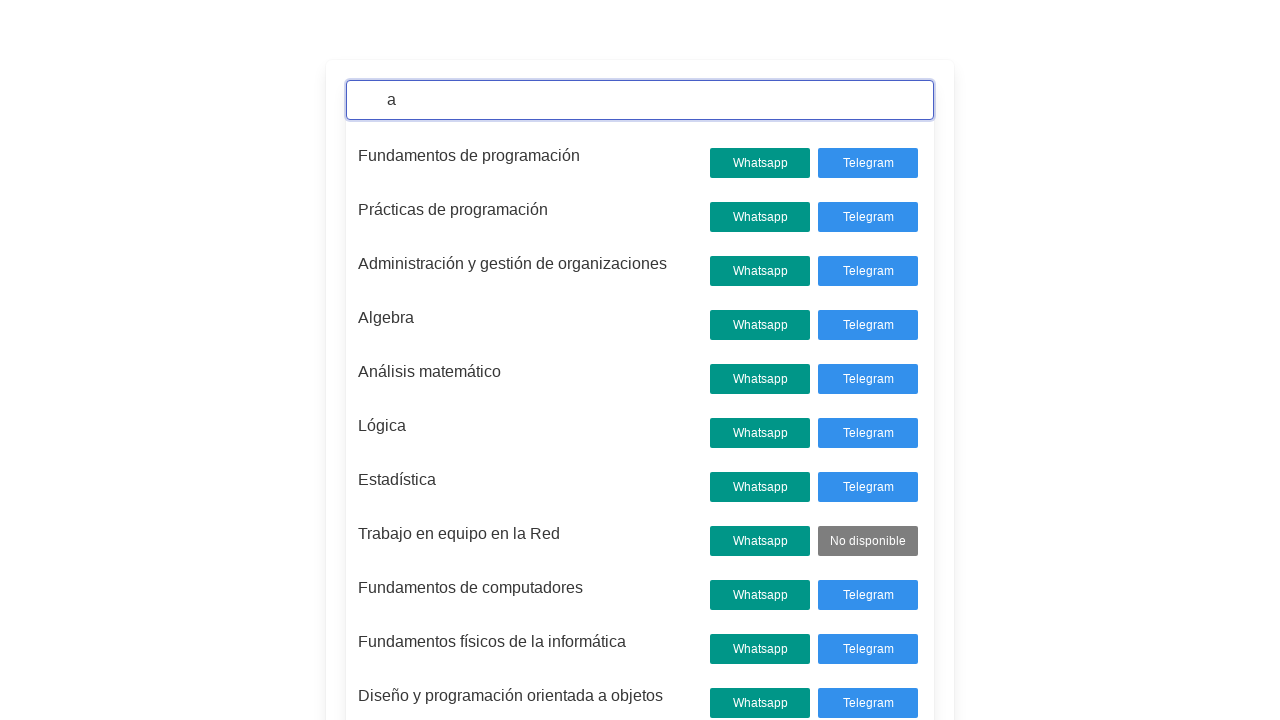

Table rows appeared with filtered results
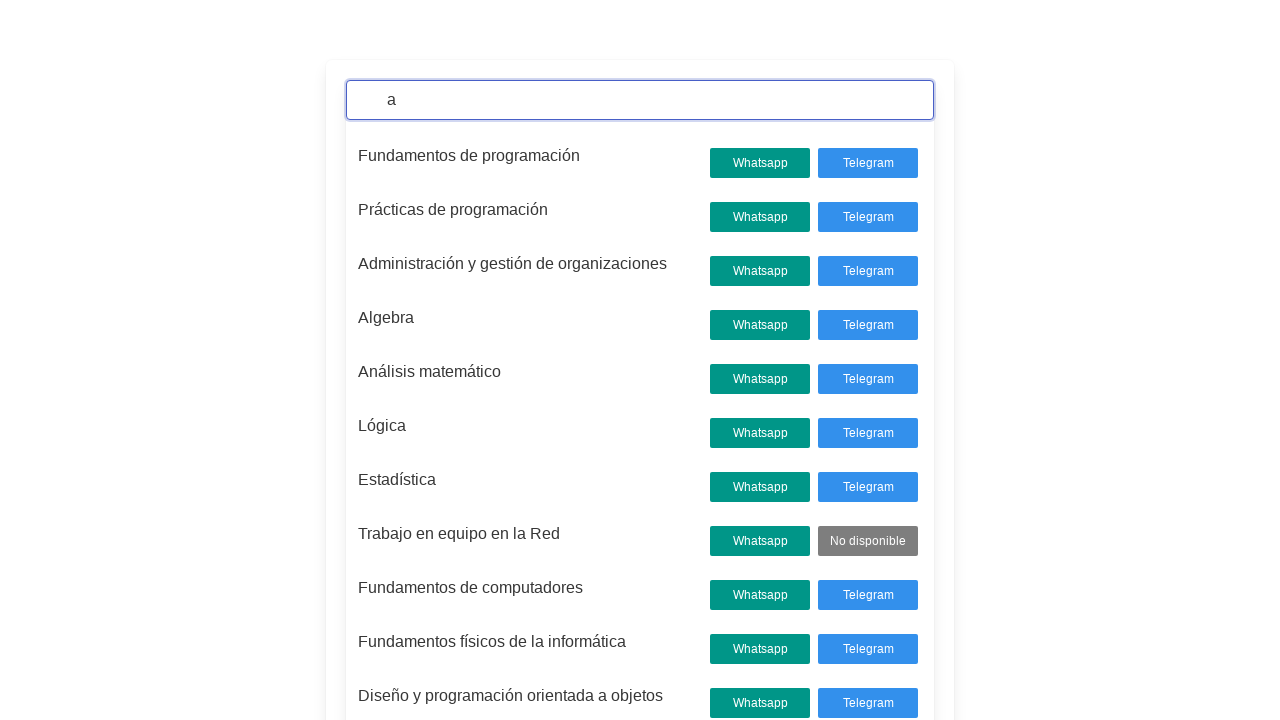

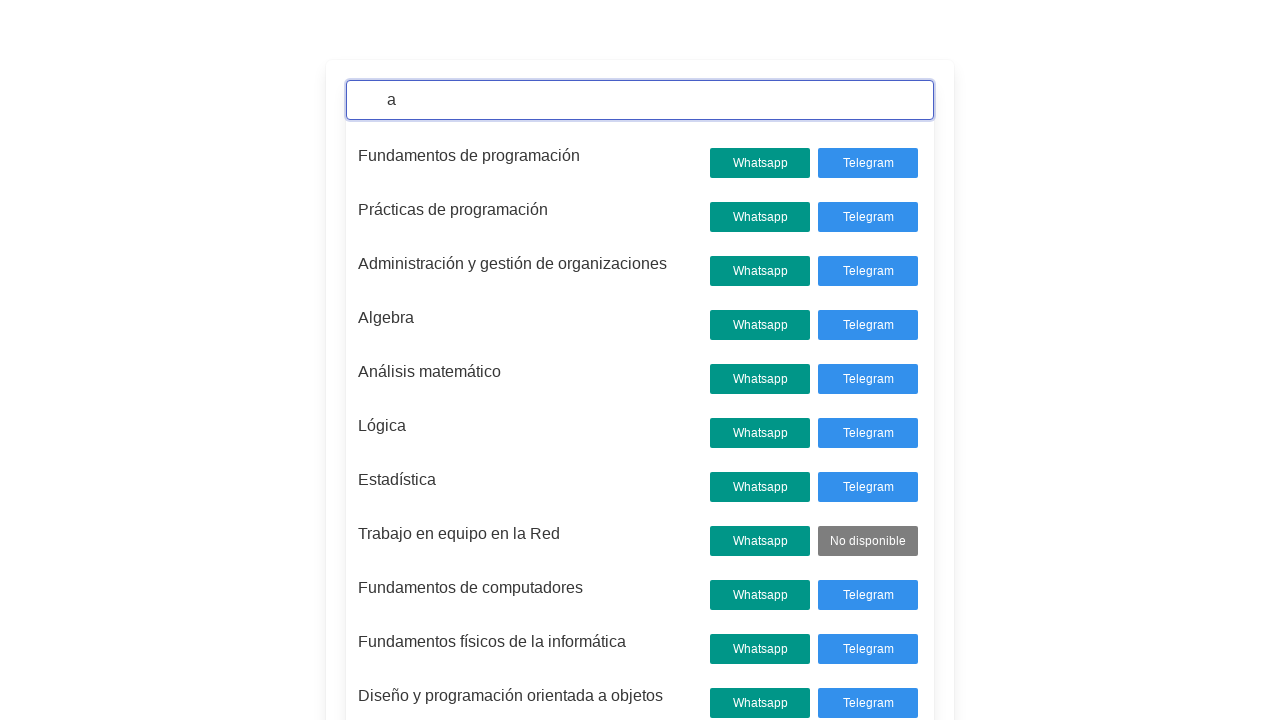